Navigates to GeeksforGeeks homepage and refreshes the browser window

Starting URL: https://www.geeksforgeeks.org/

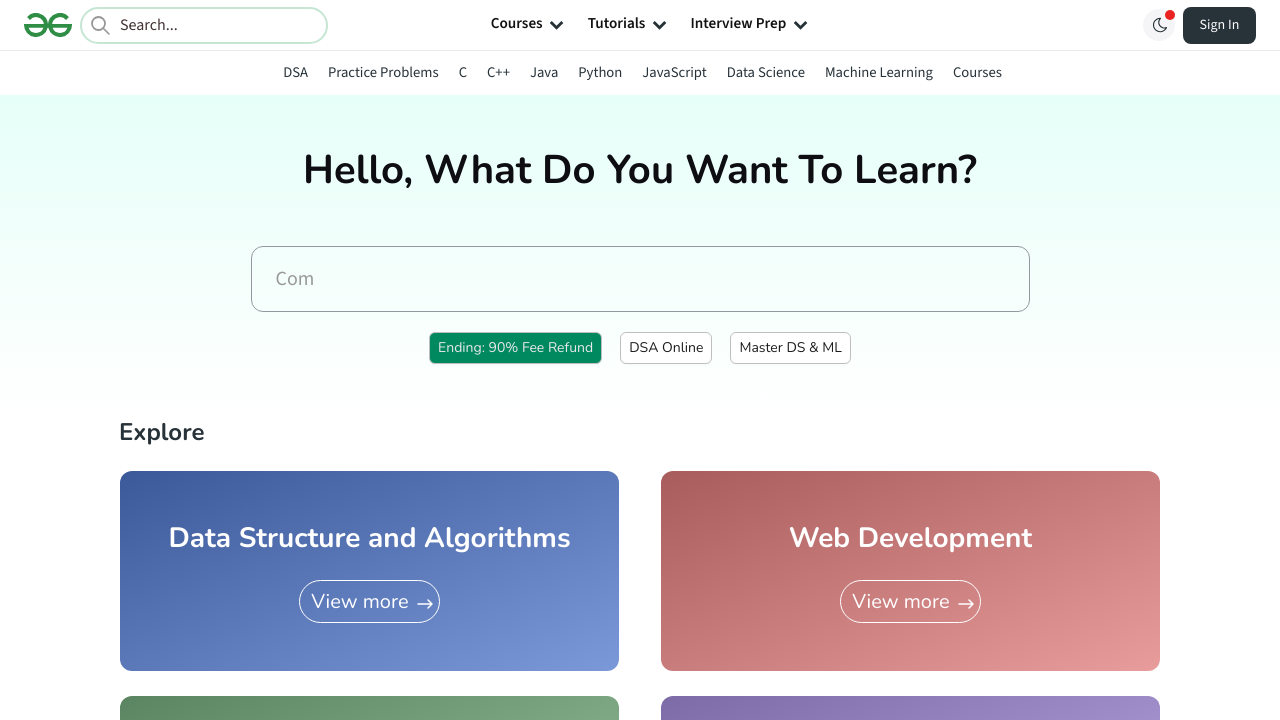

Reloaded the GeeksforGeeks homepage
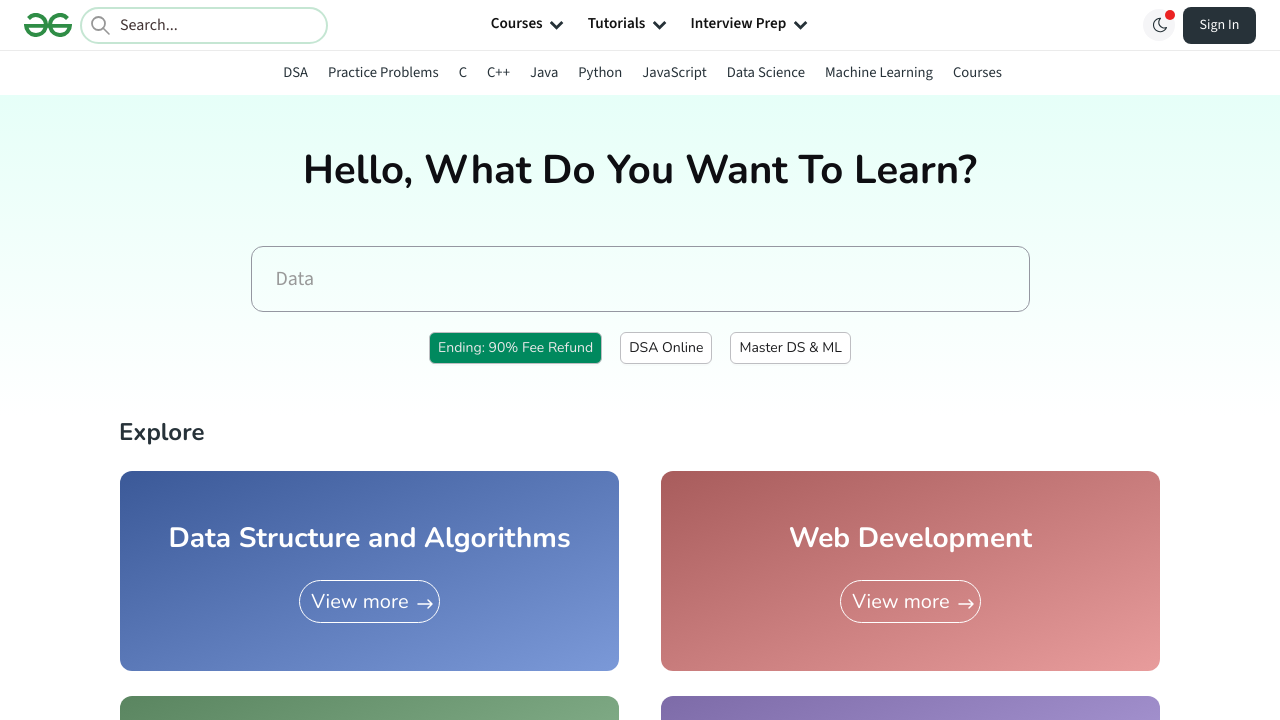

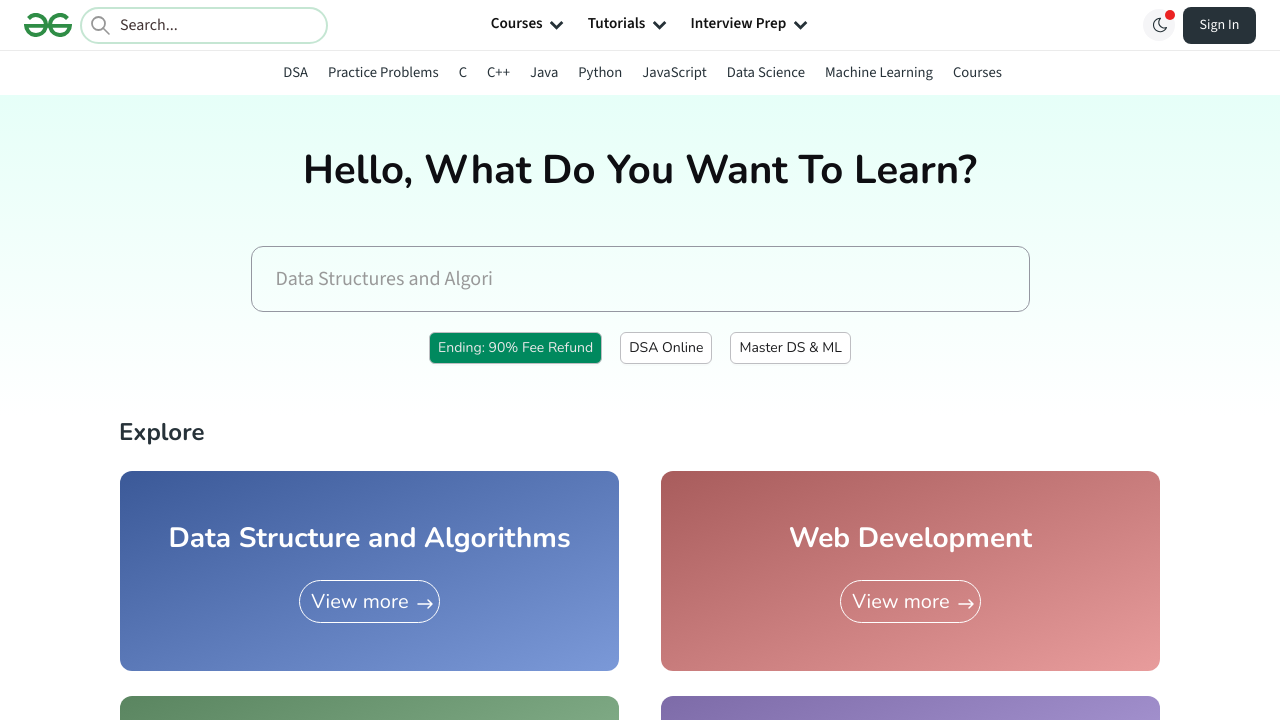